Tests drag and drop functionality by dragging an element from one location to another within an iframe

Starting URL: http://jqueryui.com/droppable/

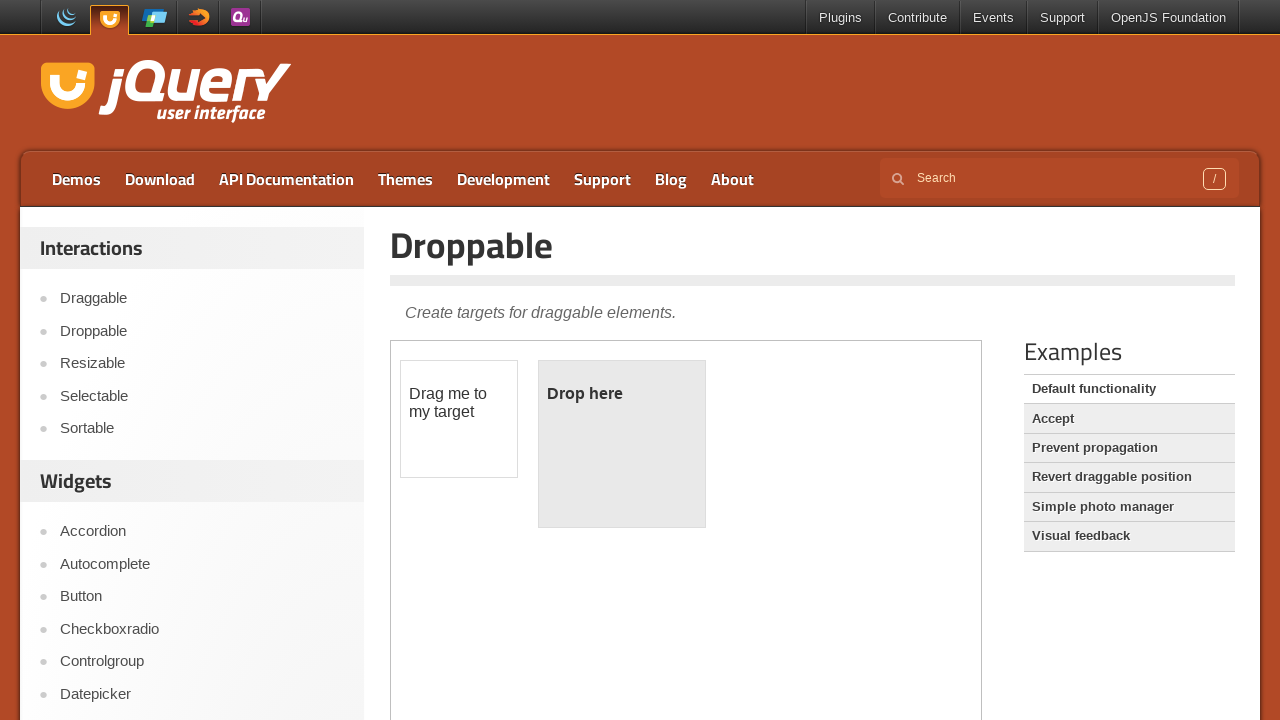

Located iframe containing draggable elements
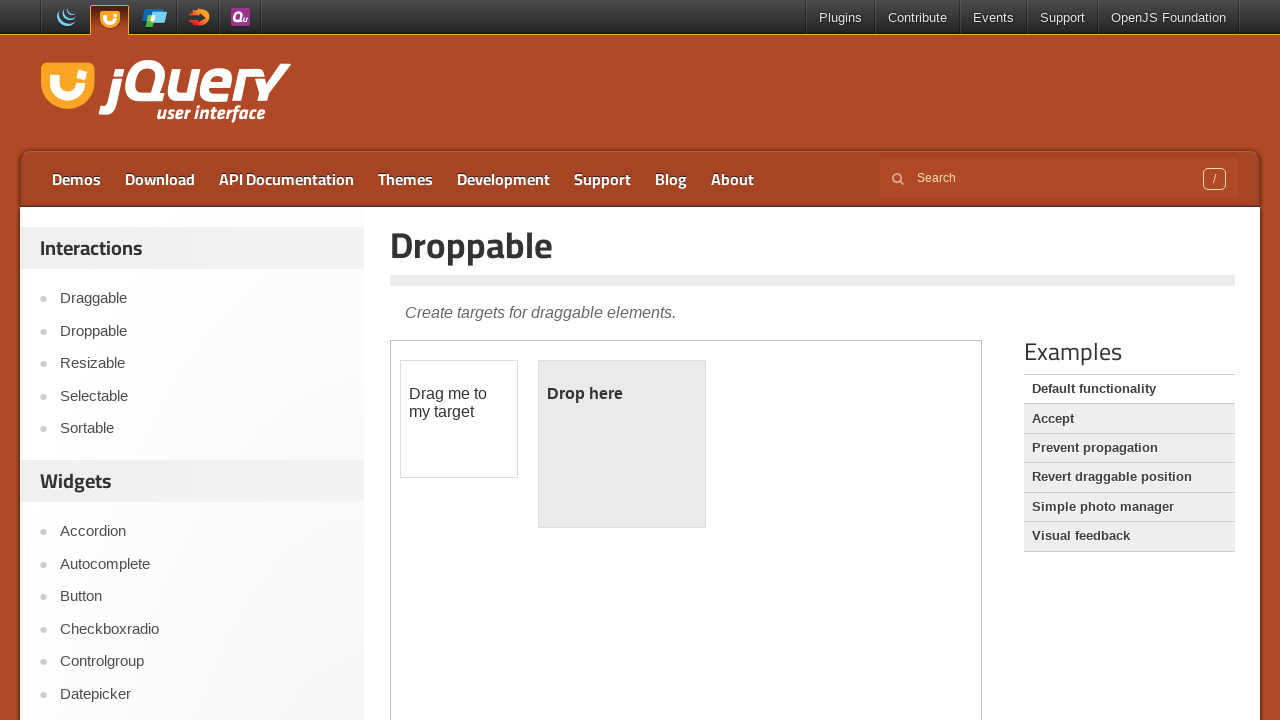

Located draggable element in iframe
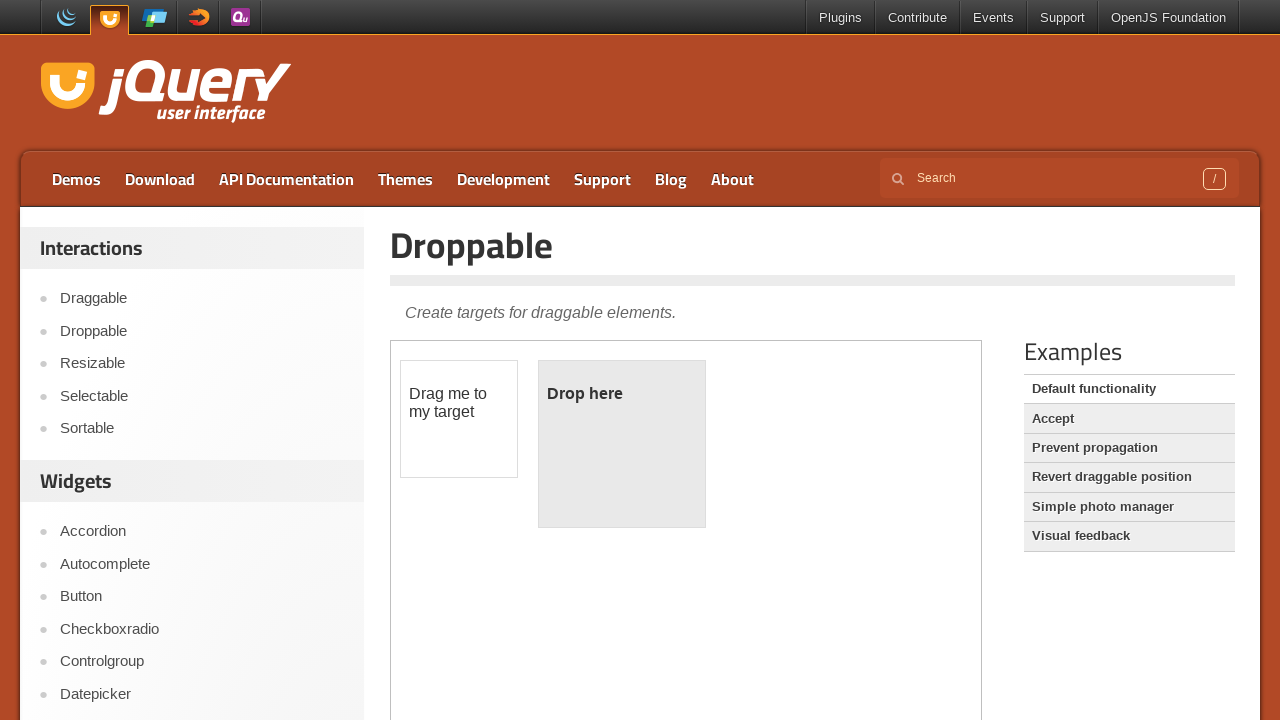

Located droppable element in iframe
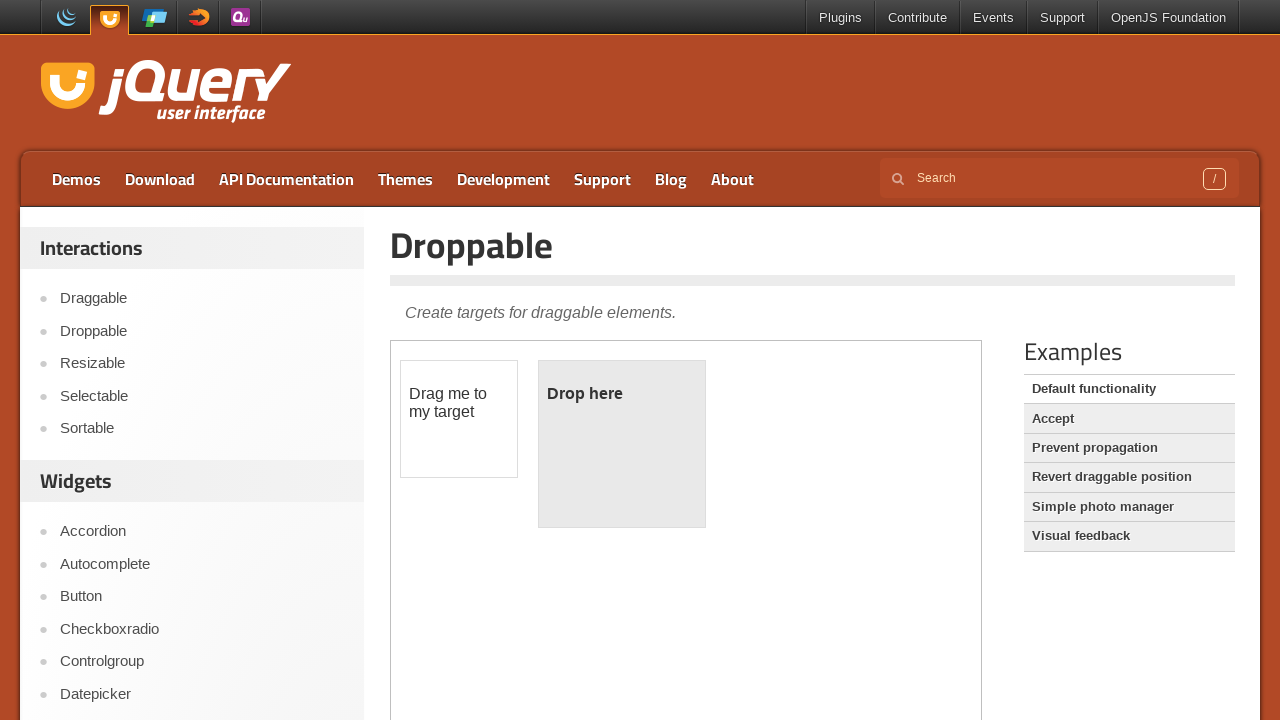

Dragged element from draggable to droppable zone at (622, 444)
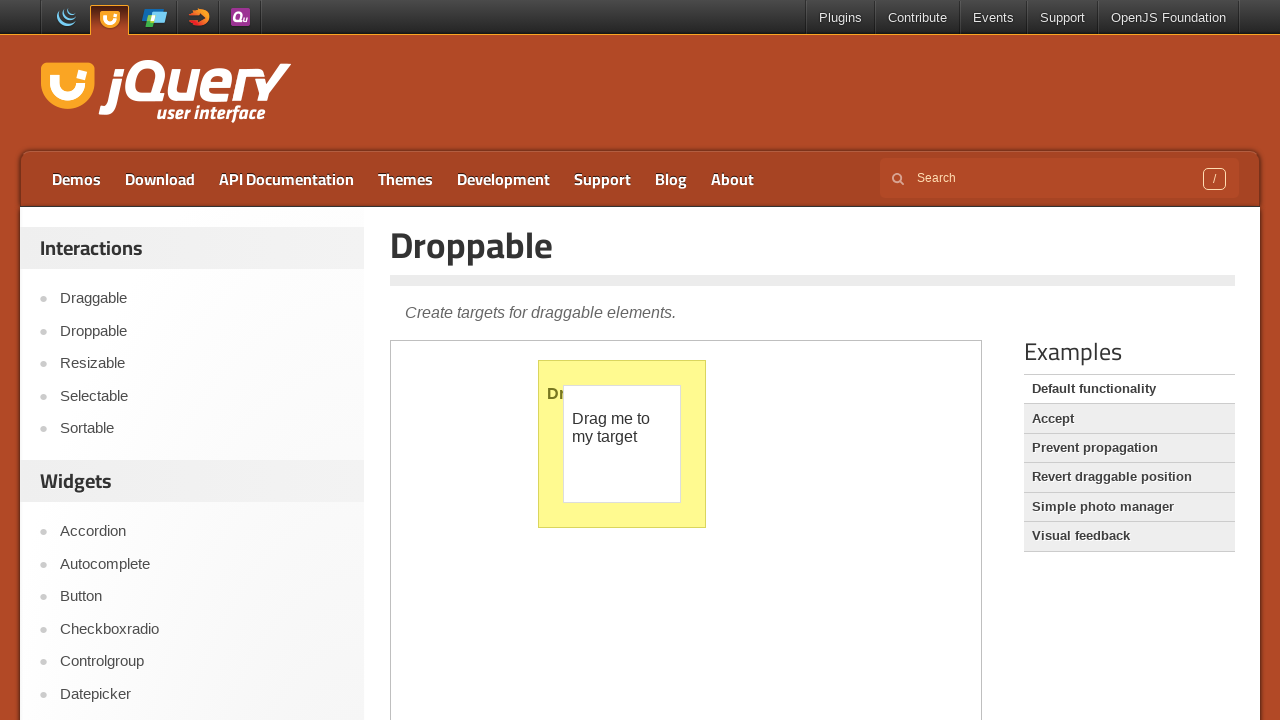

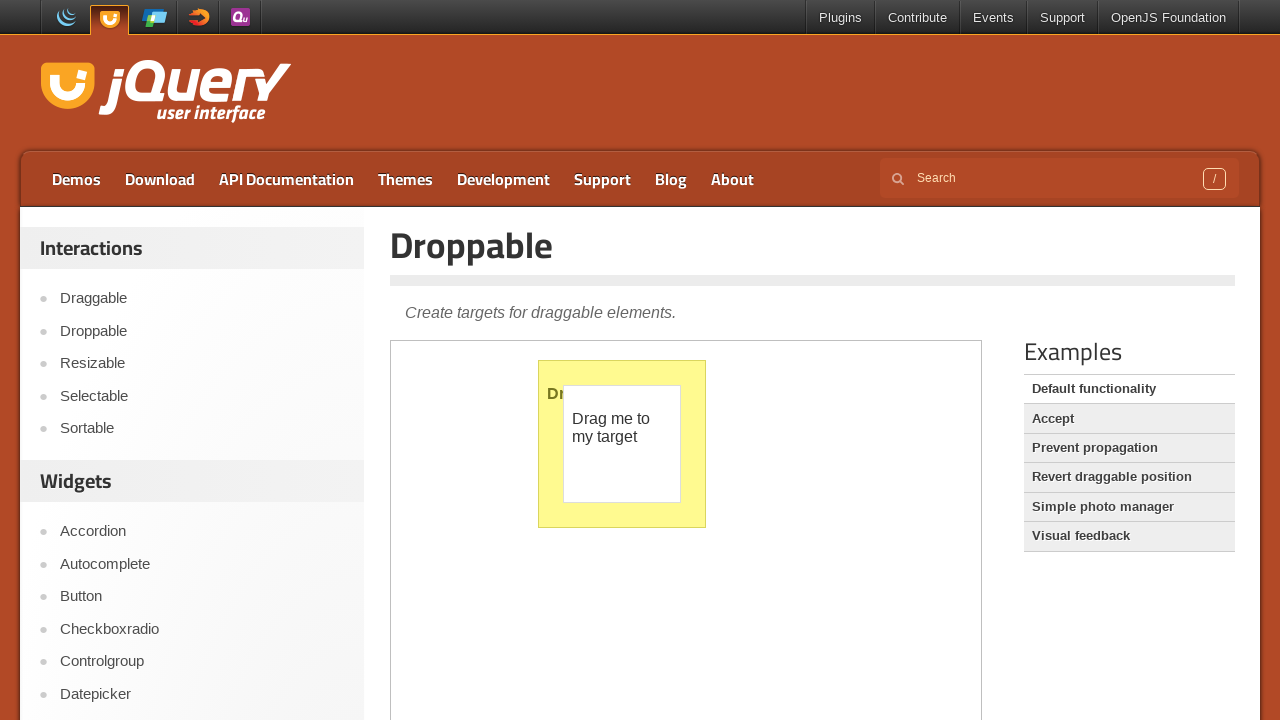